Tests checkbox interactions by checking and unchecking individual checkboxes and then checking all checkboxes on the page using keyboard input

Starting URL: https://productbuilder.rednao.com/product/checkbox-demo/

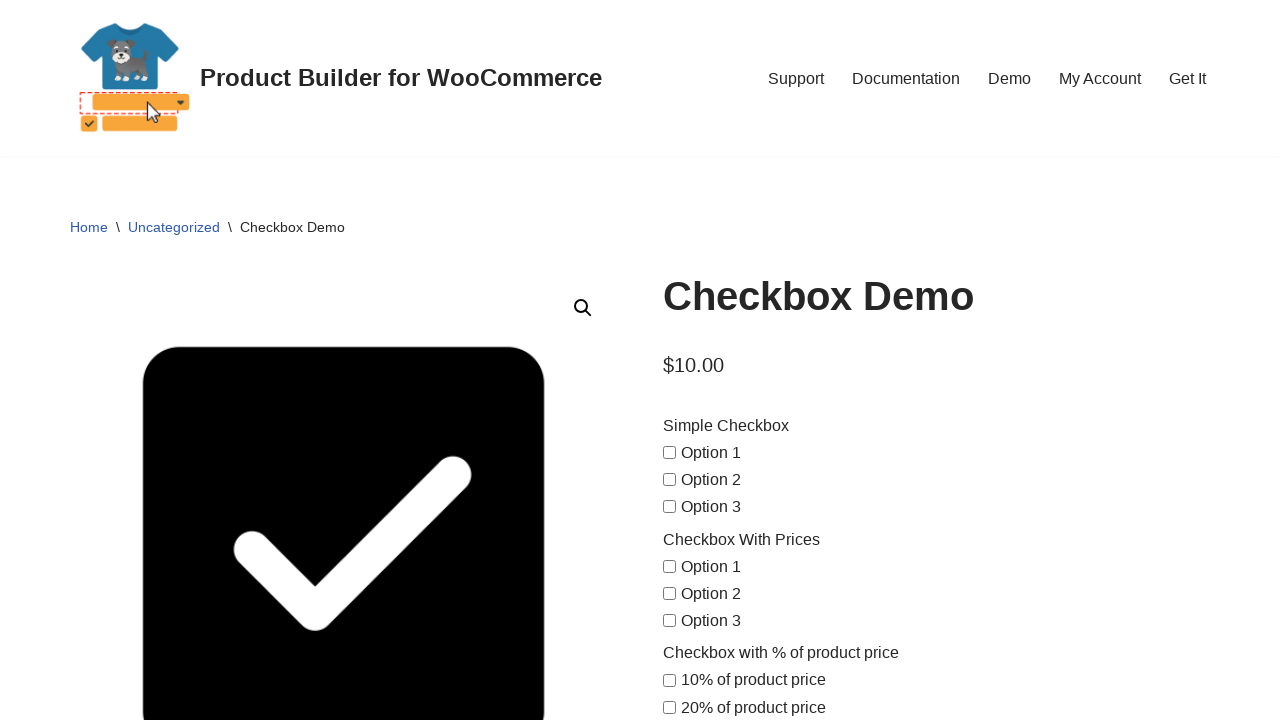

Scrolled to top of page
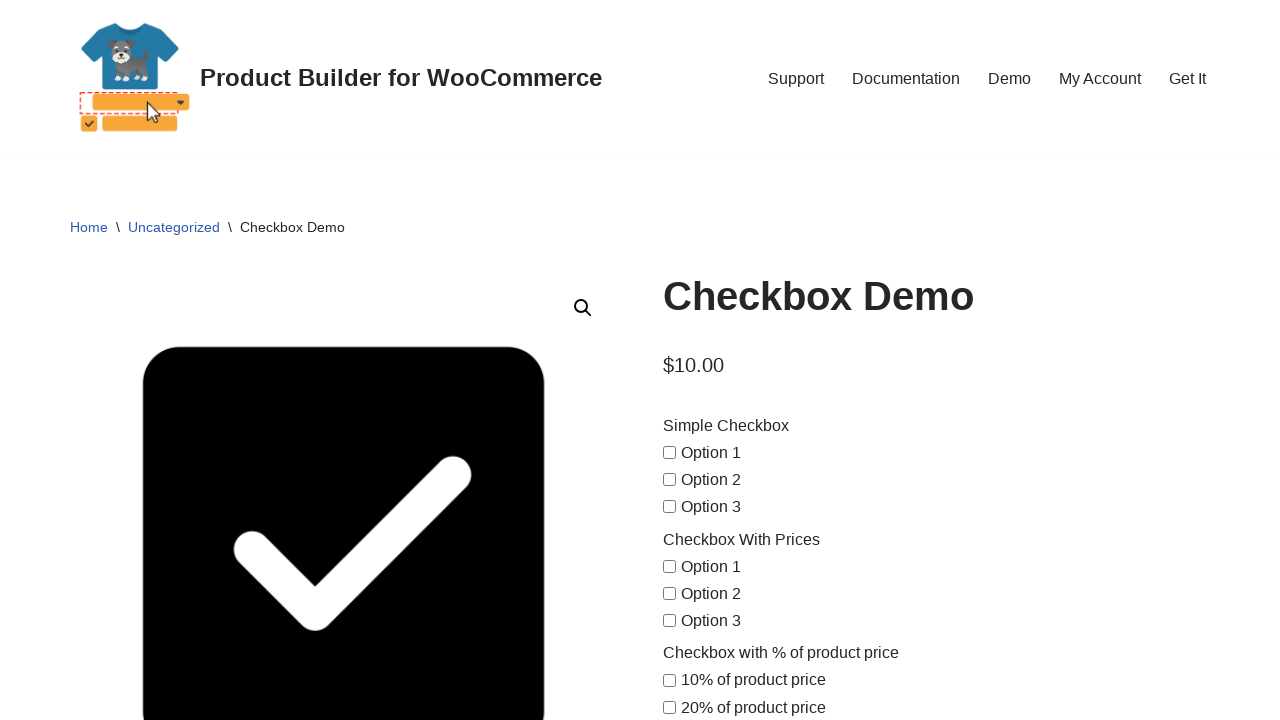

Clicked checkbox #field_2_2 to check it at (669, 594) on #field_2_2
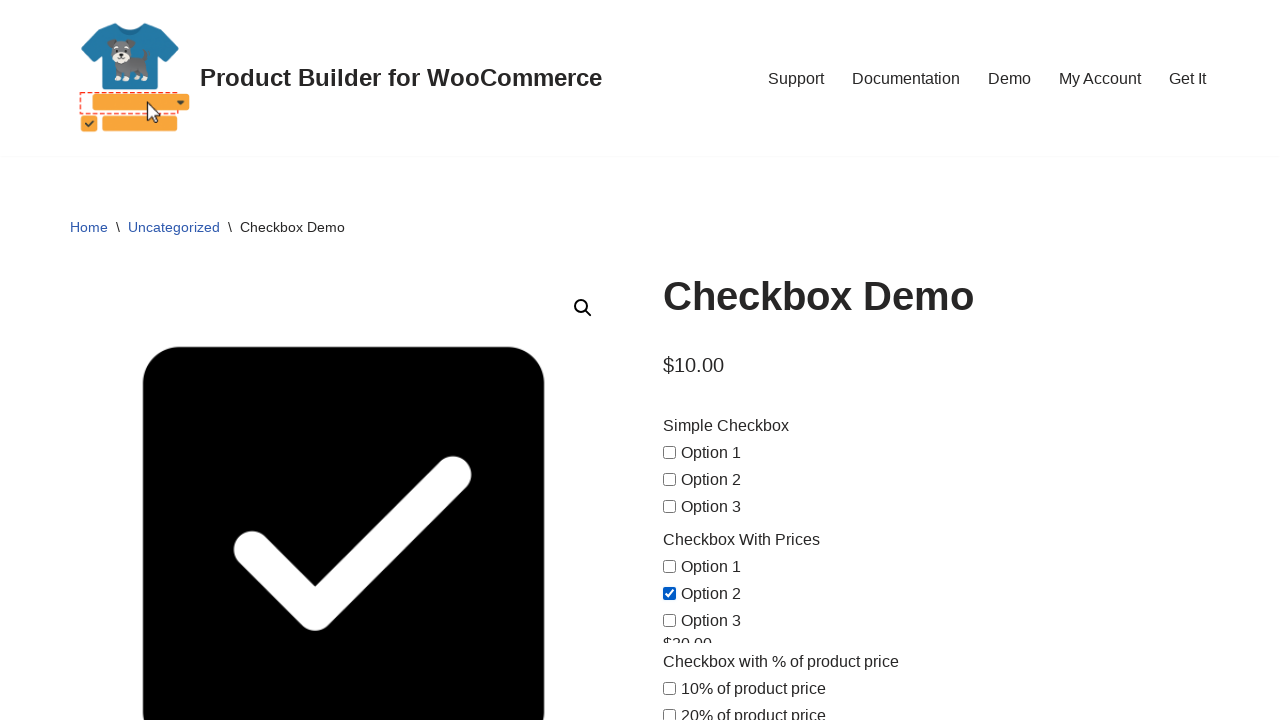

Waited 3 seconds
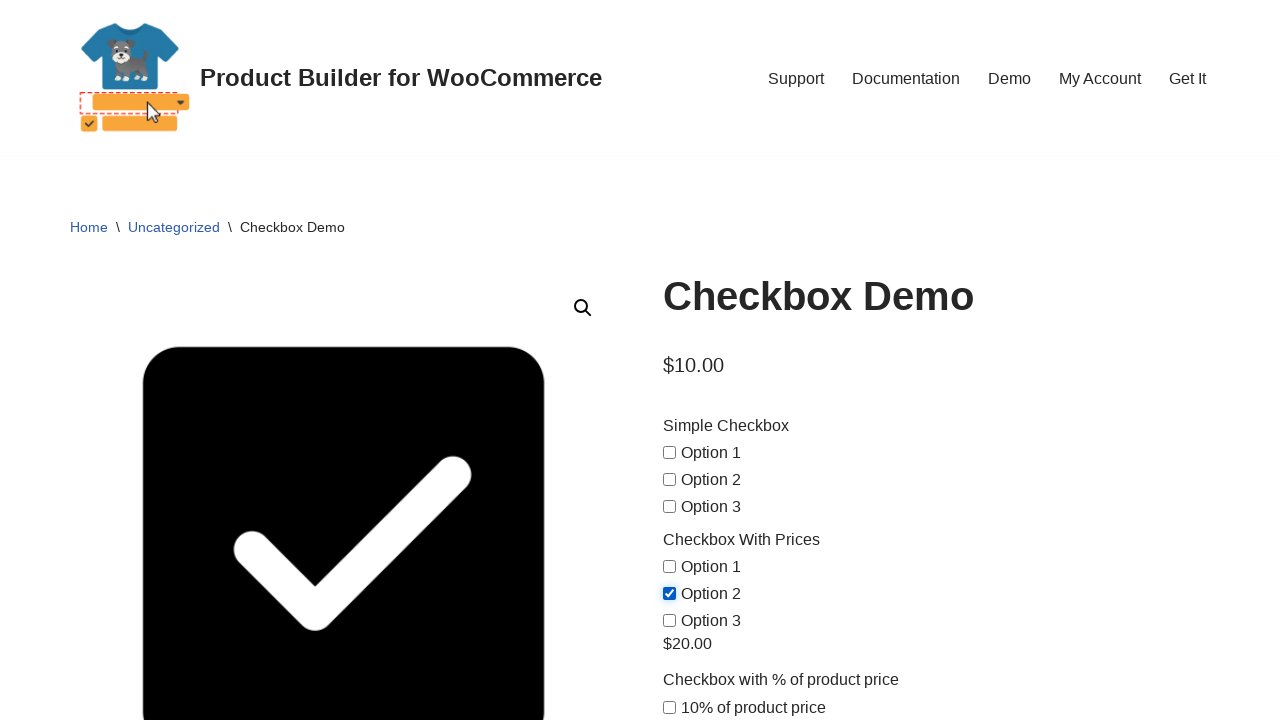

Clicked checkbox #field_2_2 again to uncheck it at (669, 594) on #field_2_2
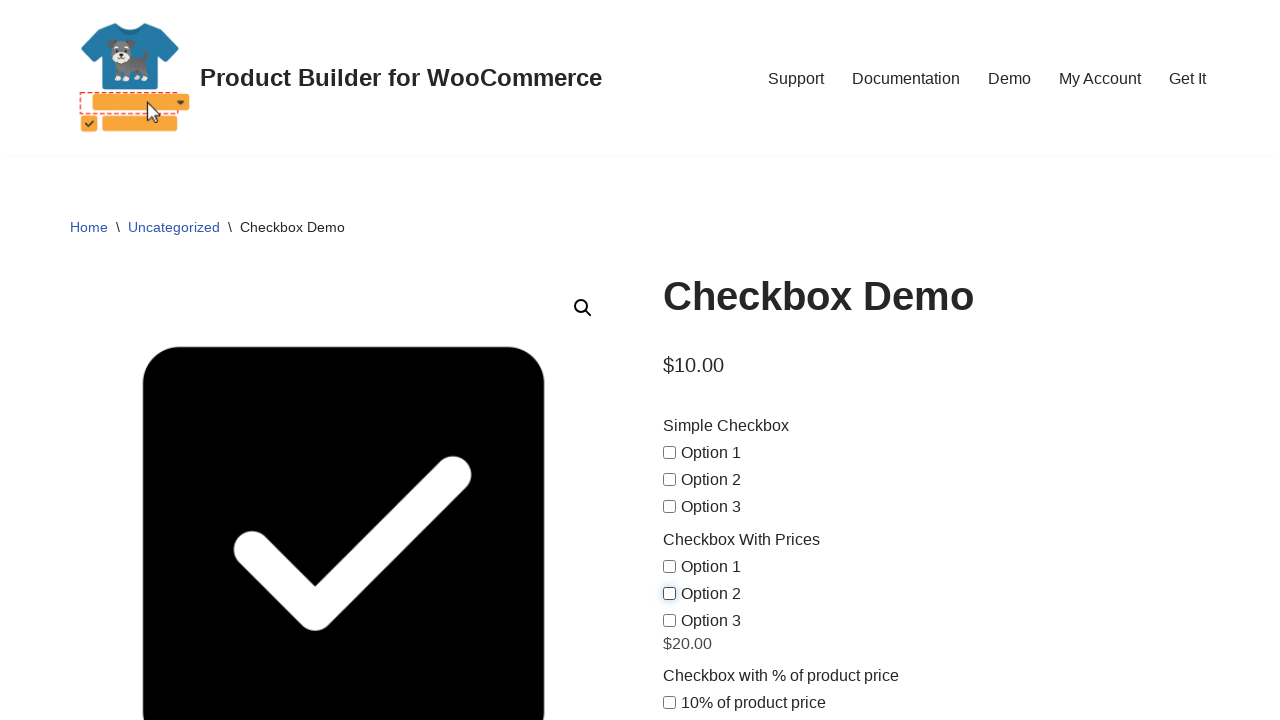

Located all checkbox elements on the page
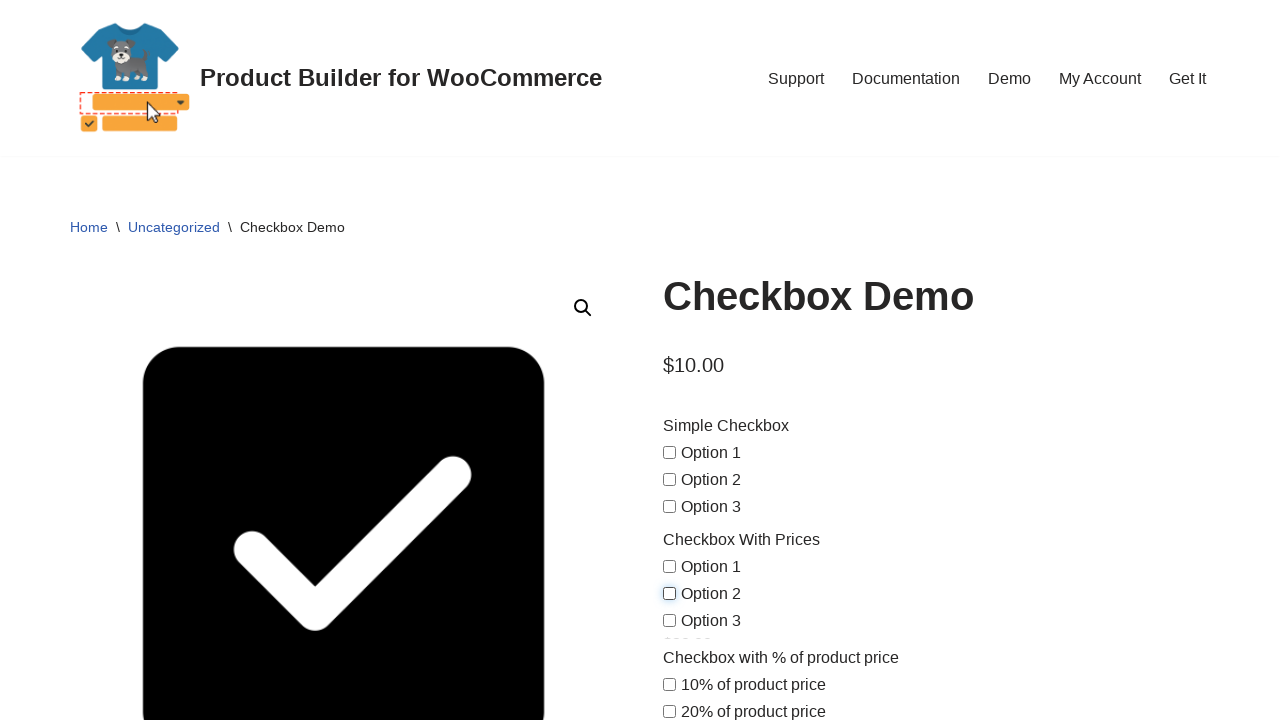

Found 9 checkboxes total
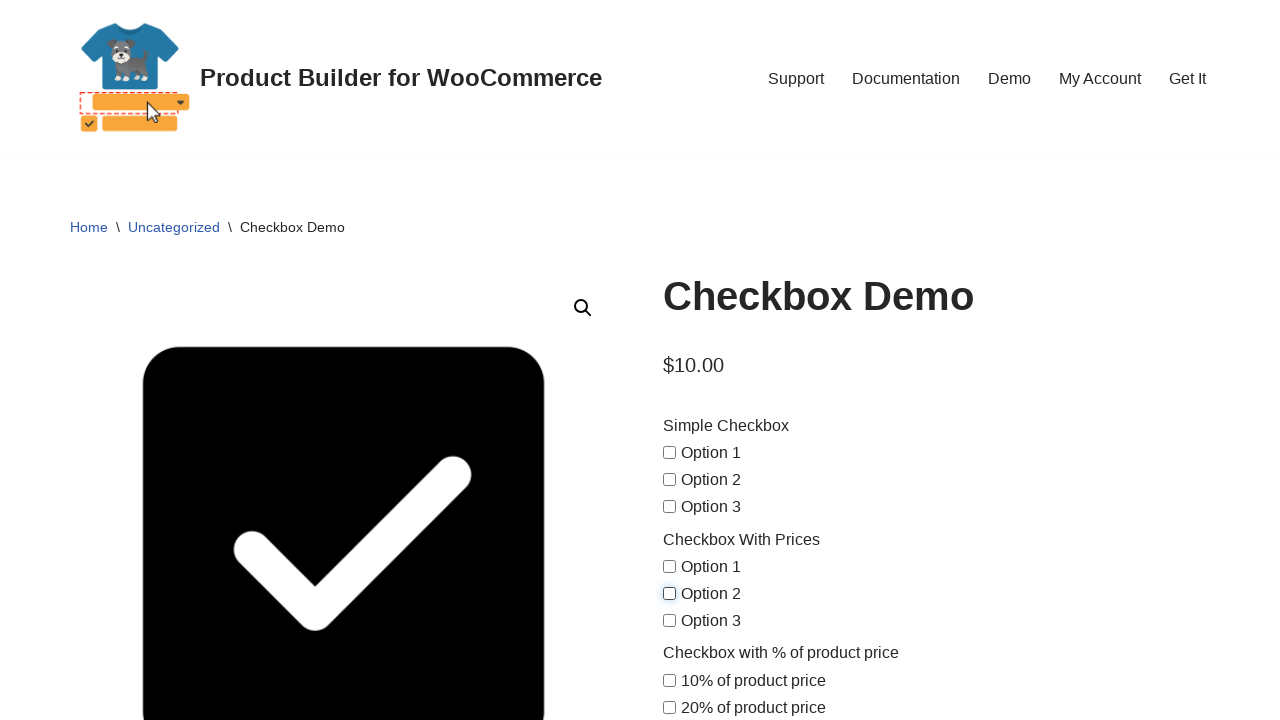

Pressed Space on checkbox 1 to check it on input[type='checkbox'] >> nth=0
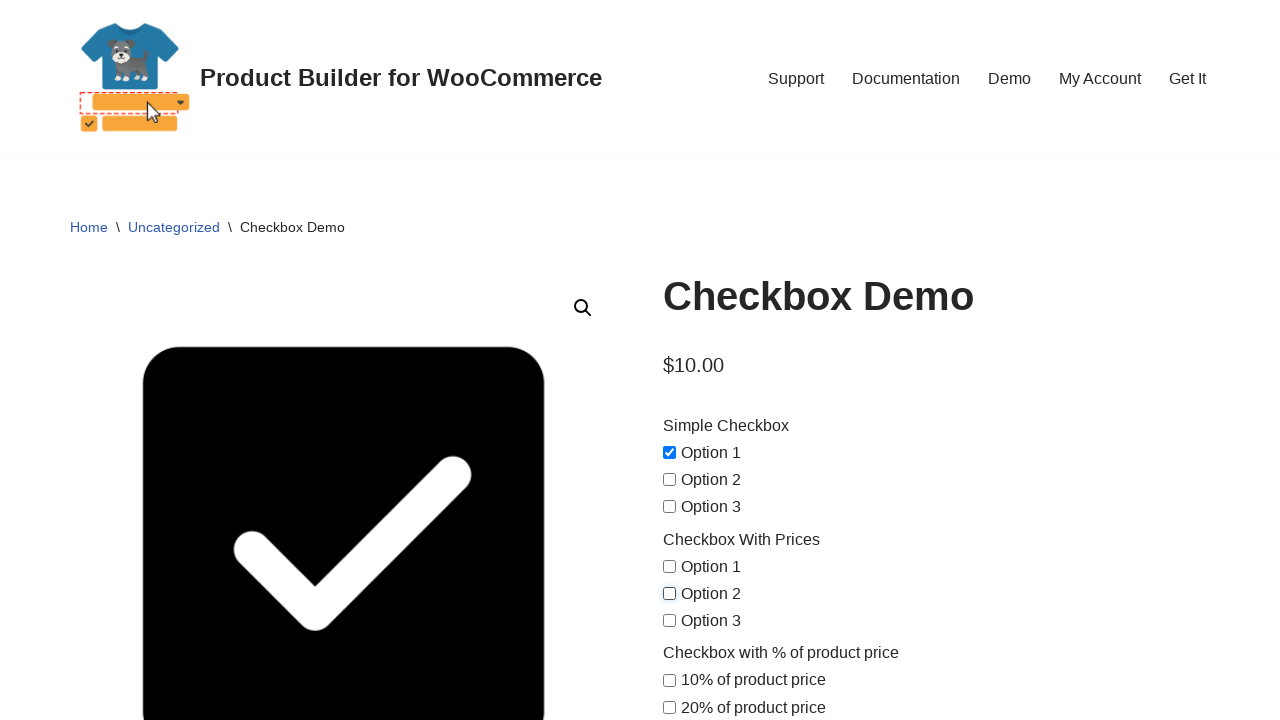

Pressed Space on checkbox 2 to check it on input[type='checkbox'] >> nth=1
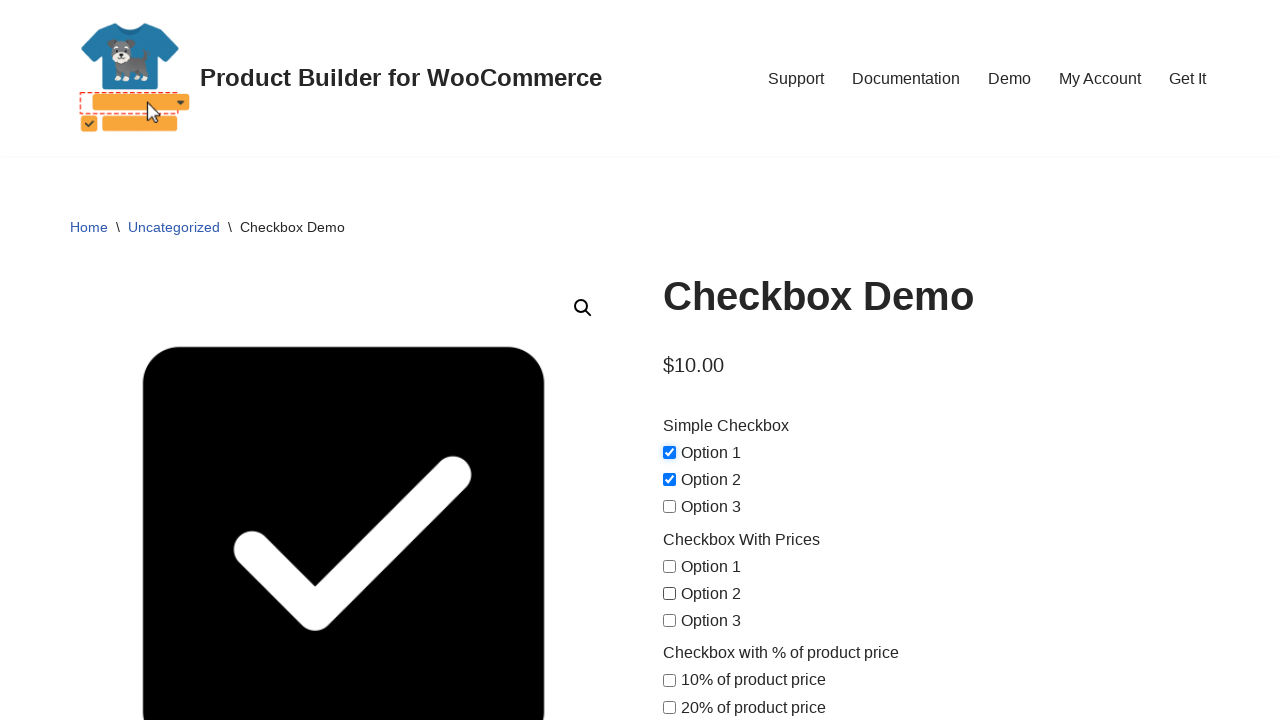

Pressed Space on checkbox 3 to check it on input[type='checkbox'] >> nth=2
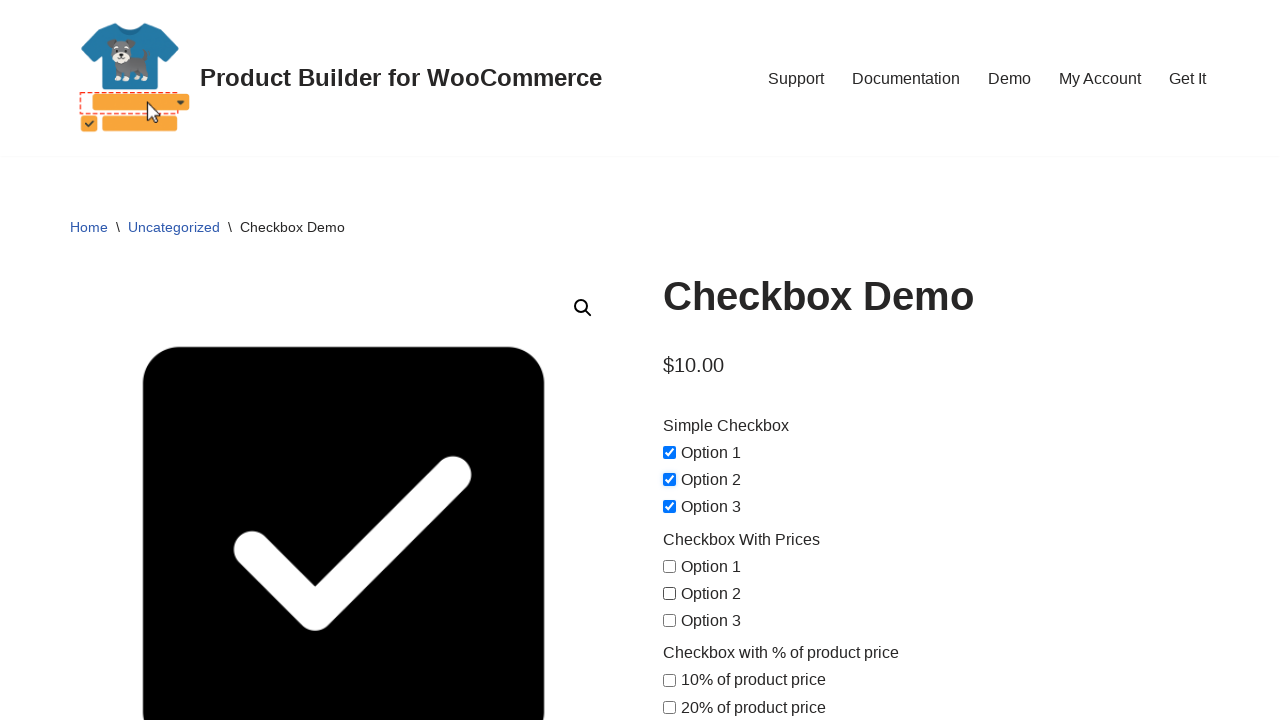

Pressed Space on checkbox 4 to check it on input[type='checkbox'] >> nth=3
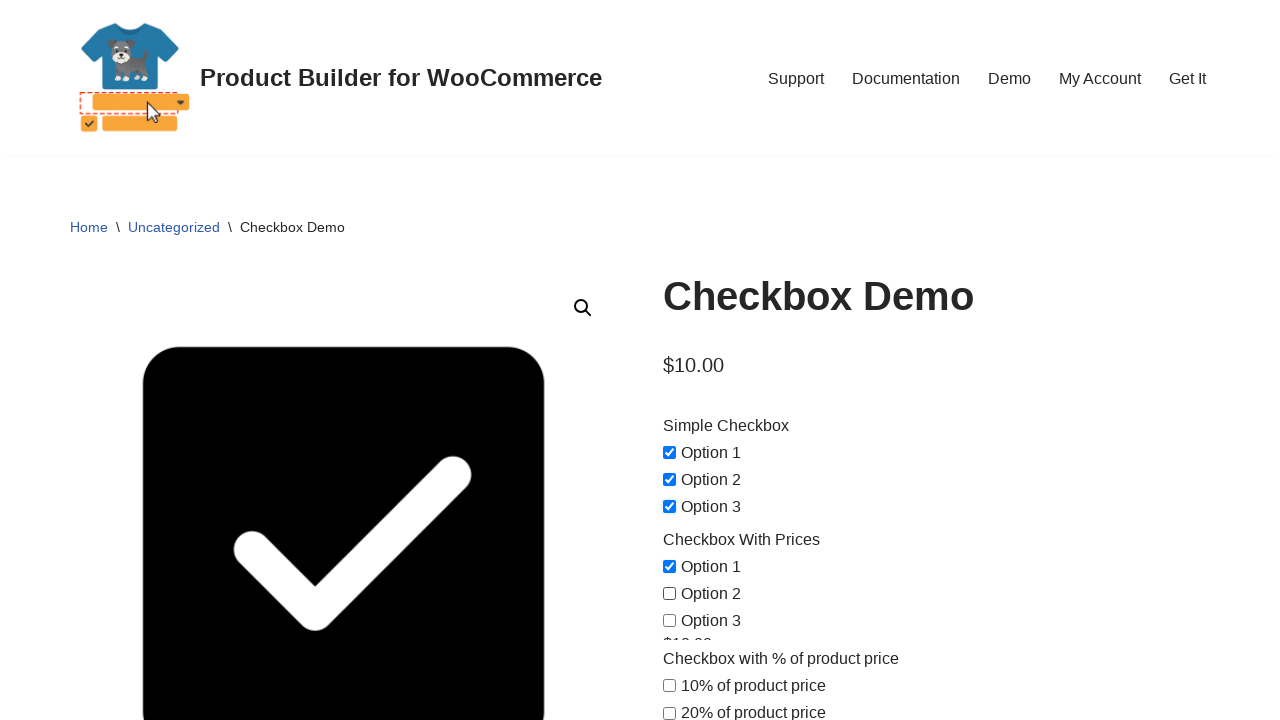

Pressed Space on checkbox 5 to check it on input[type='checkbox'] >> nth=4
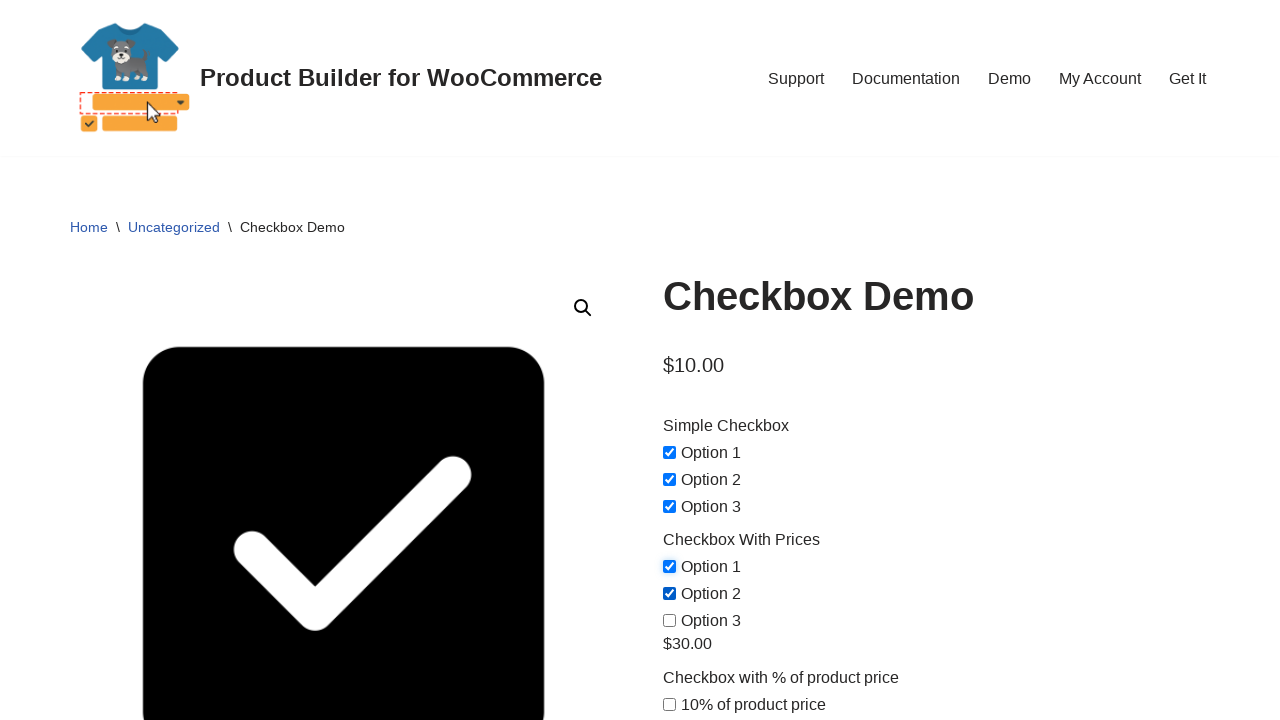

Pressed Space on checkbox 6 to check it on input[type='checkbox'] >> nth=5
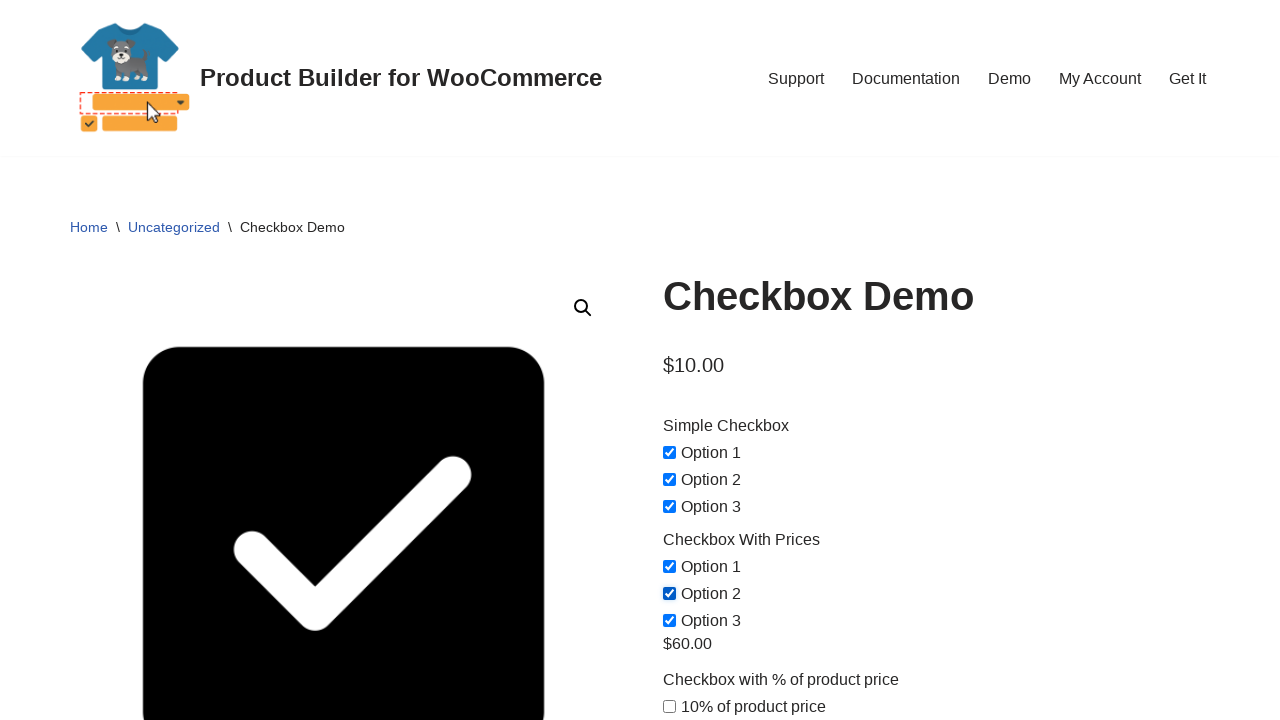

Pressed Space on checkbox 7 to check it on input[type='checkbox'] >> nth=6
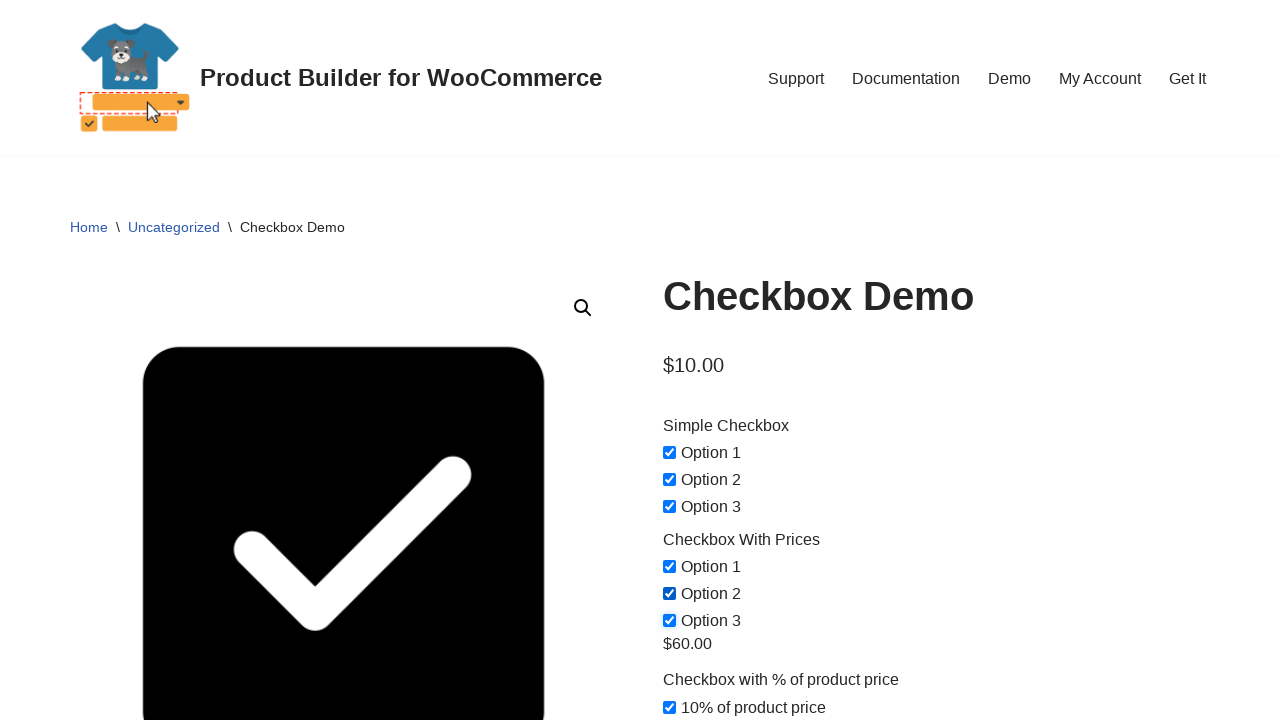

Pressed Space on checkbox 8 to check it on input[type='checkbox'] >> nth=7
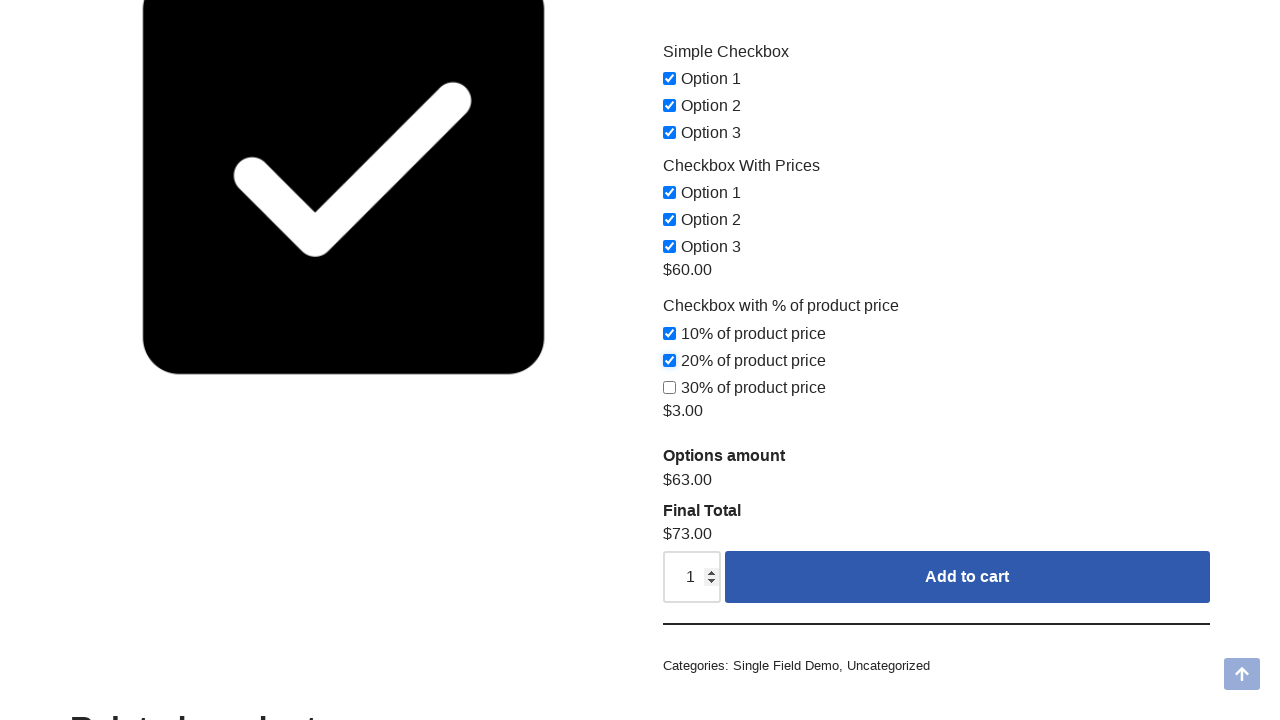

Pressed Space on checkbox 9 to check it on input[type='checkbox'] >> nth=8
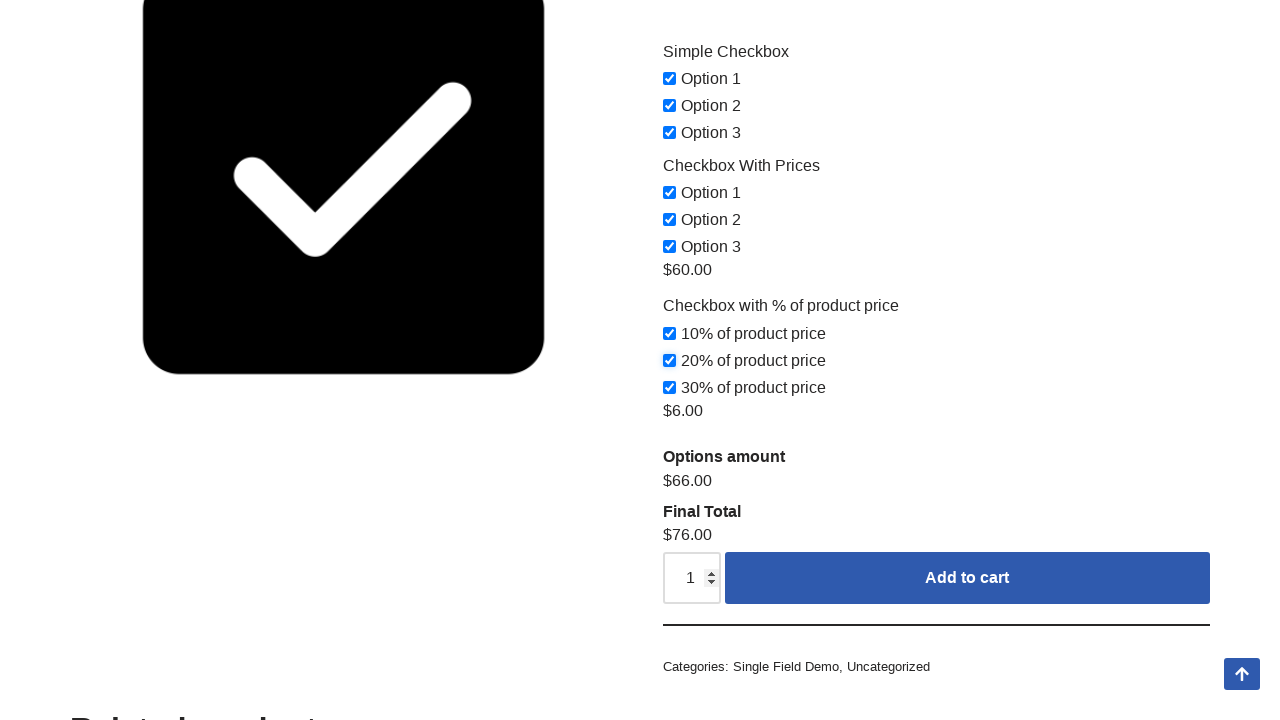

Verified checkbox states: 9 checkboxes are checked
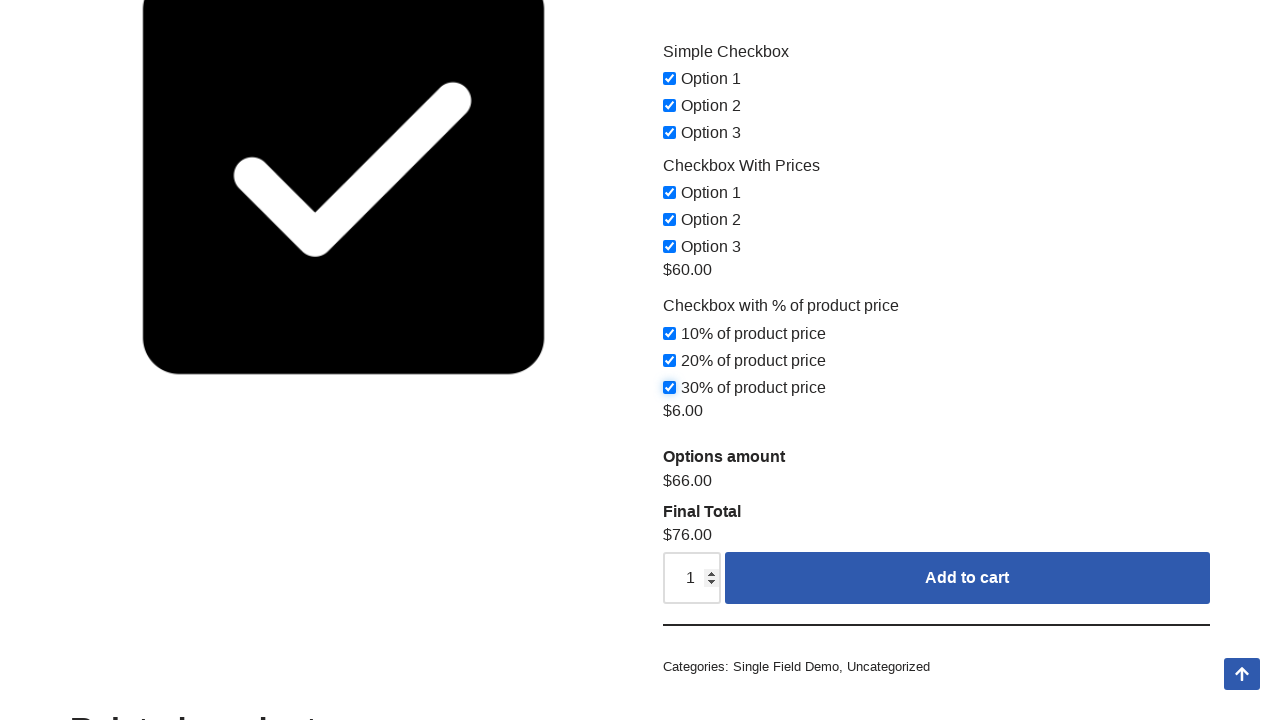

Checkbox count verification passed - all 9 checkboxes are checked
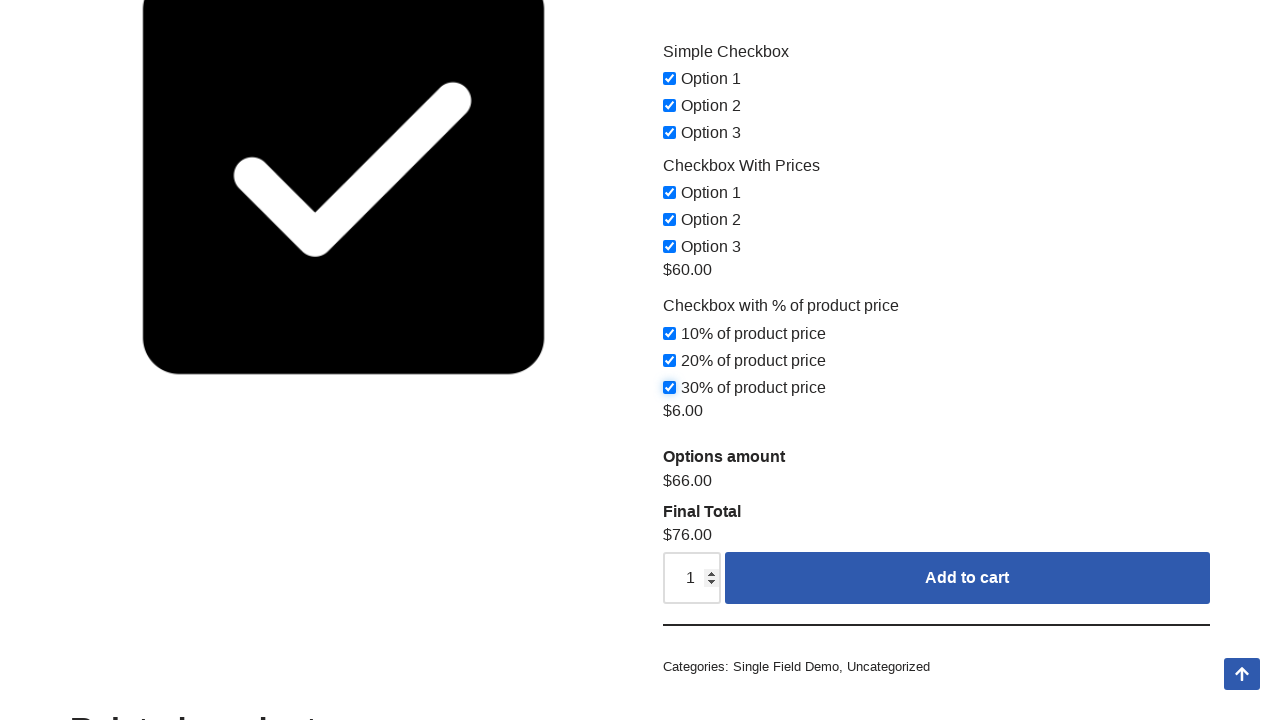

Waited final 5 seconds before test completion
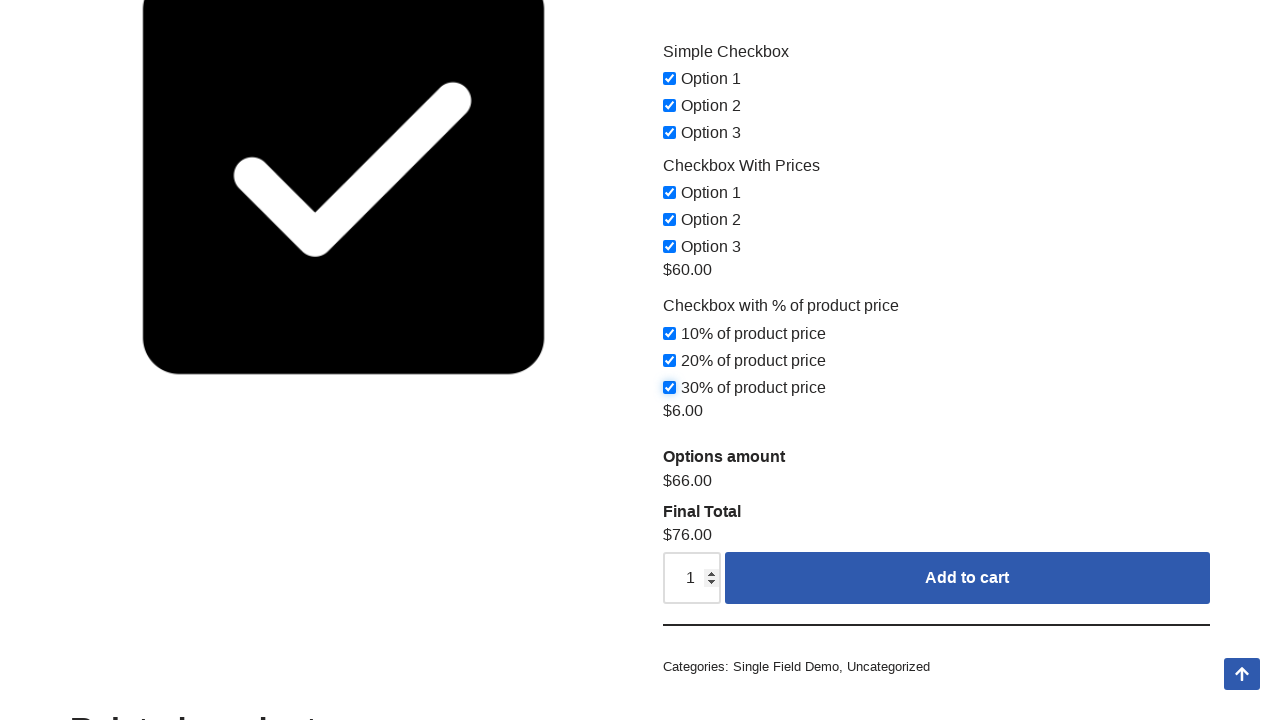

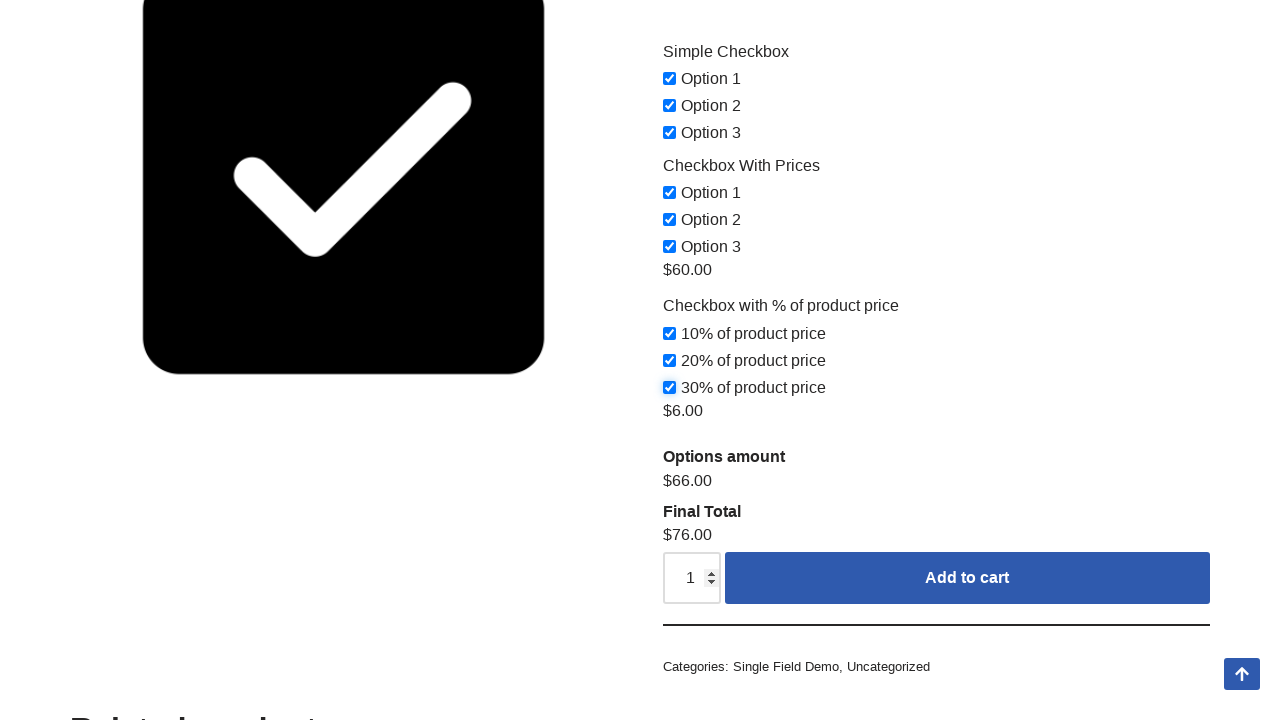